Tests dynamic loading with reusable wait pattern by clicking Start button and verifying "Hello World!" text

Starting URL: https://the-internet.herokuapp.com/dynamic_loading/1

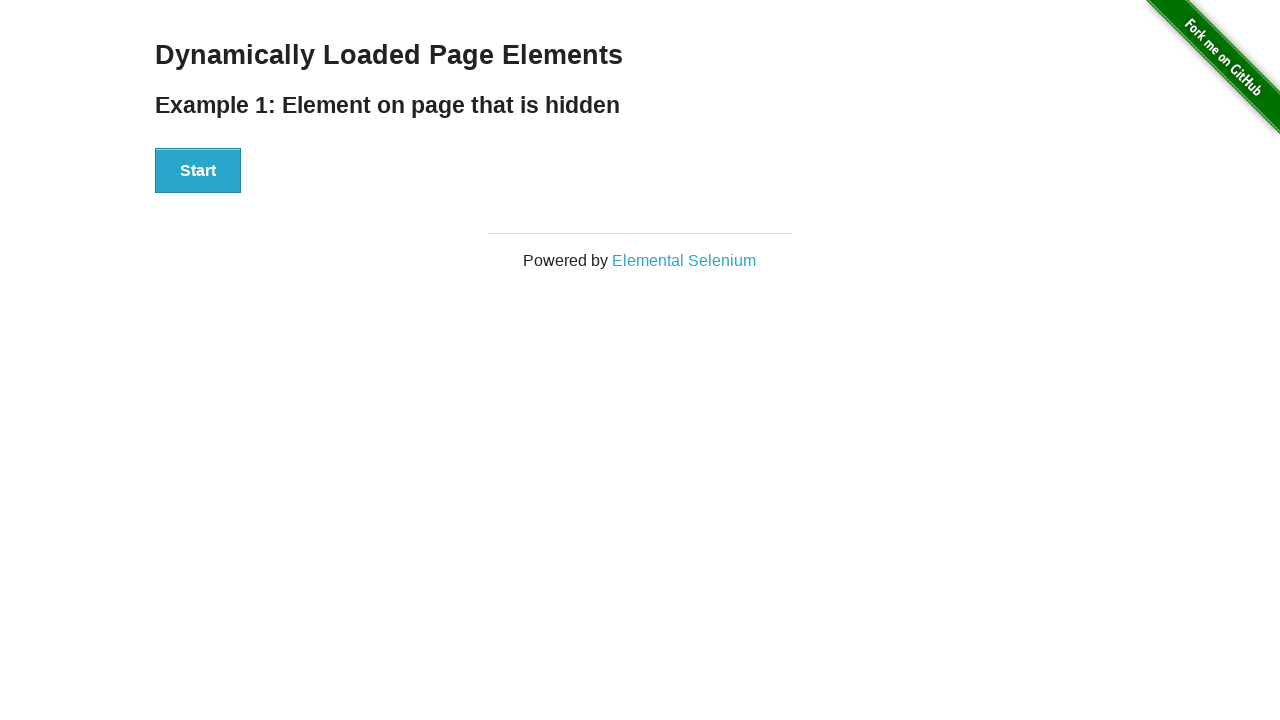

Clicked Start button to trigger dynamic loading at (198, 171) on xpath=//button[.='Start']
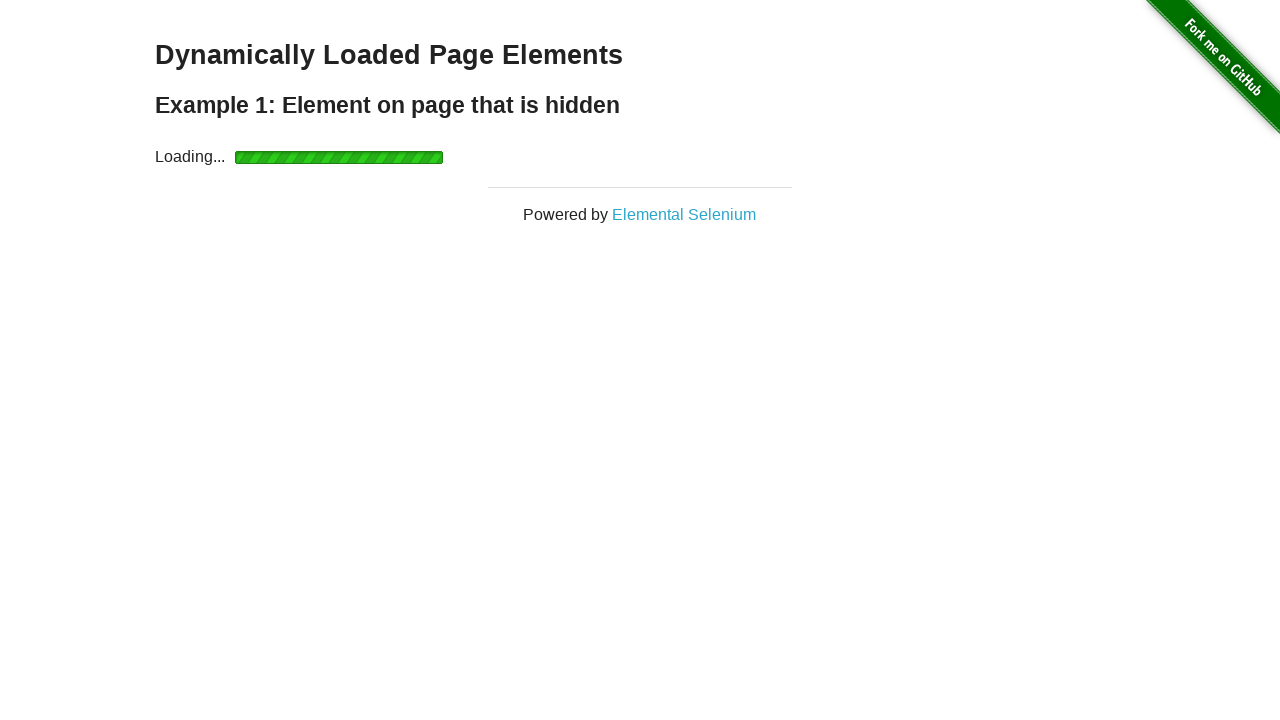

Waited for 'Hello World!' text to become visible
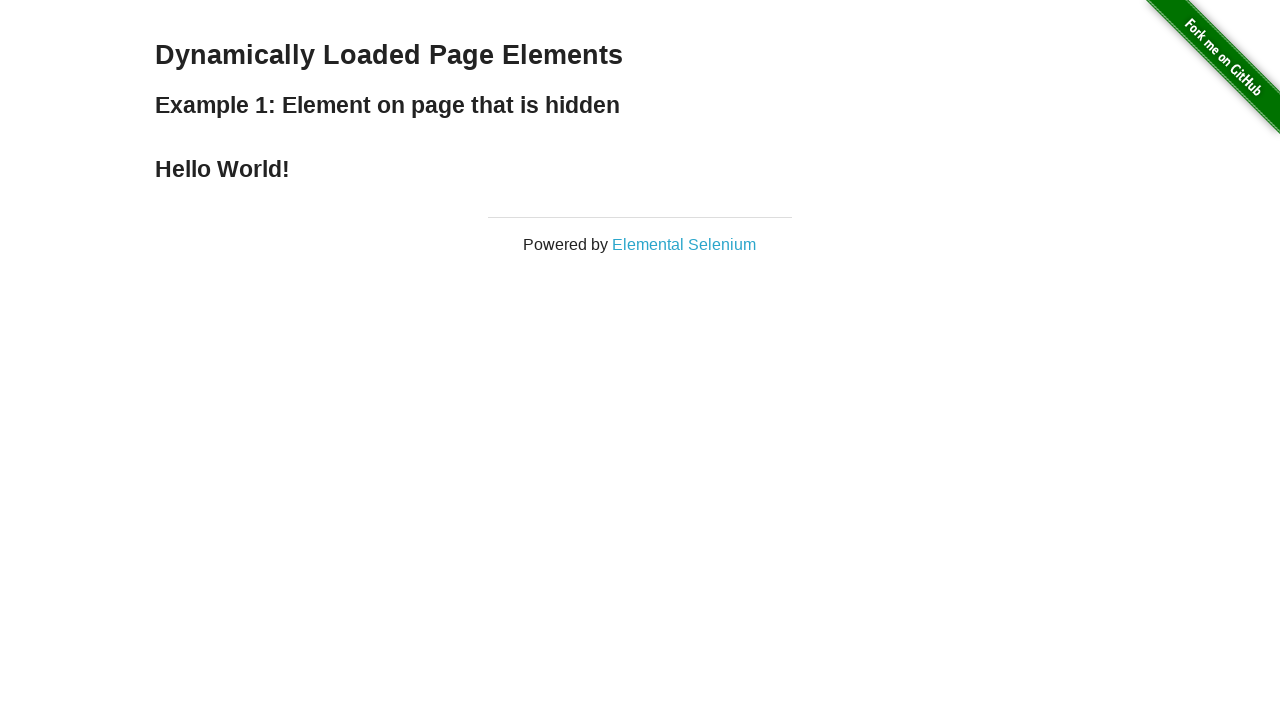

Located 'Hello World!' element
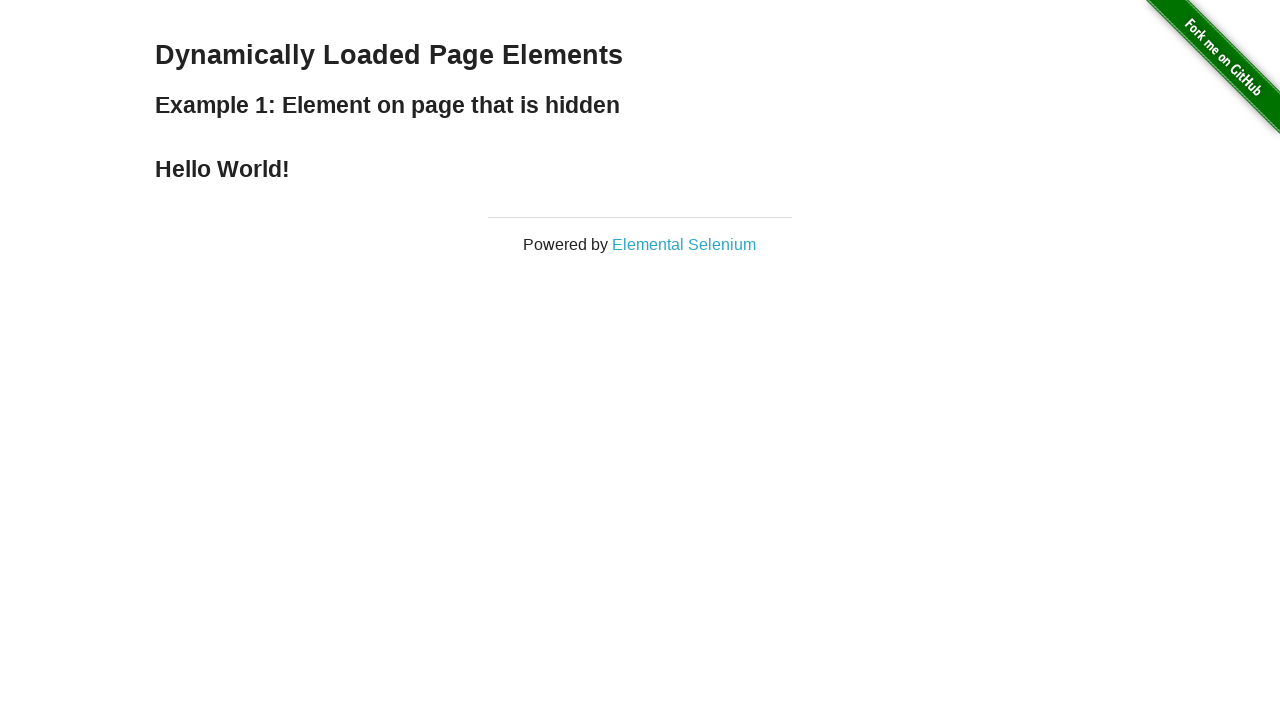

Verified 'Hello World!' text content matches expected value
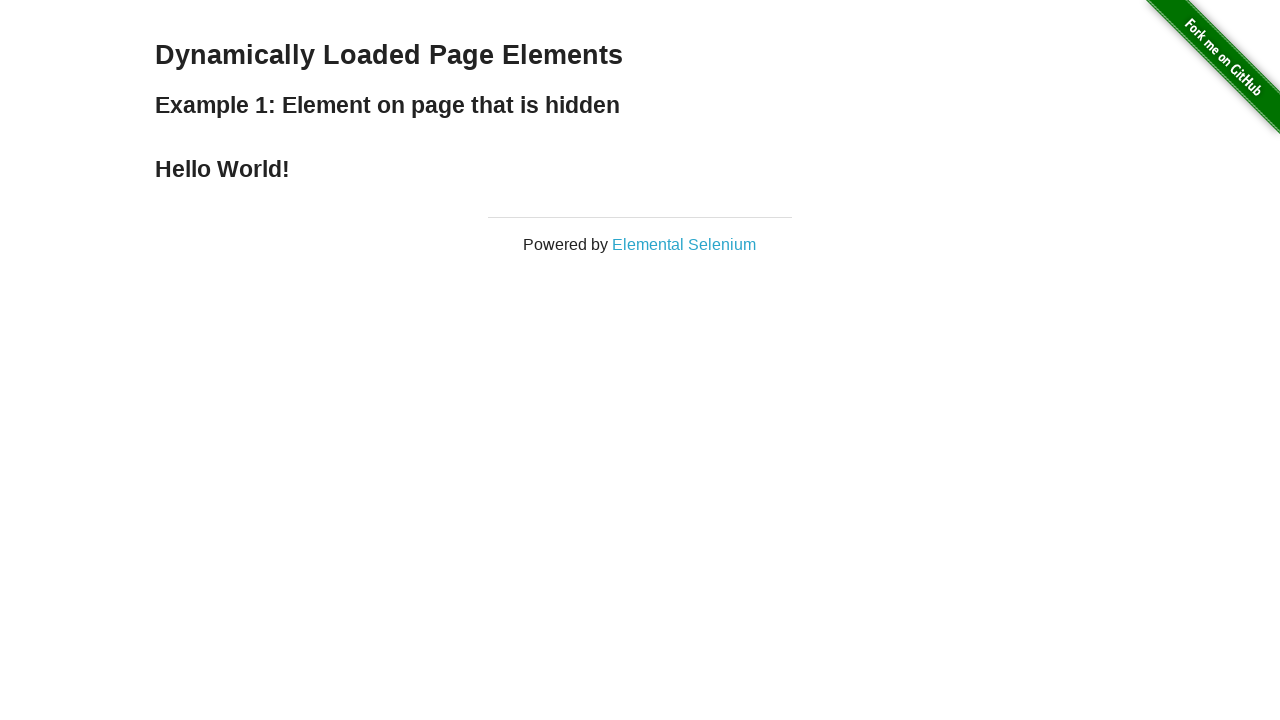

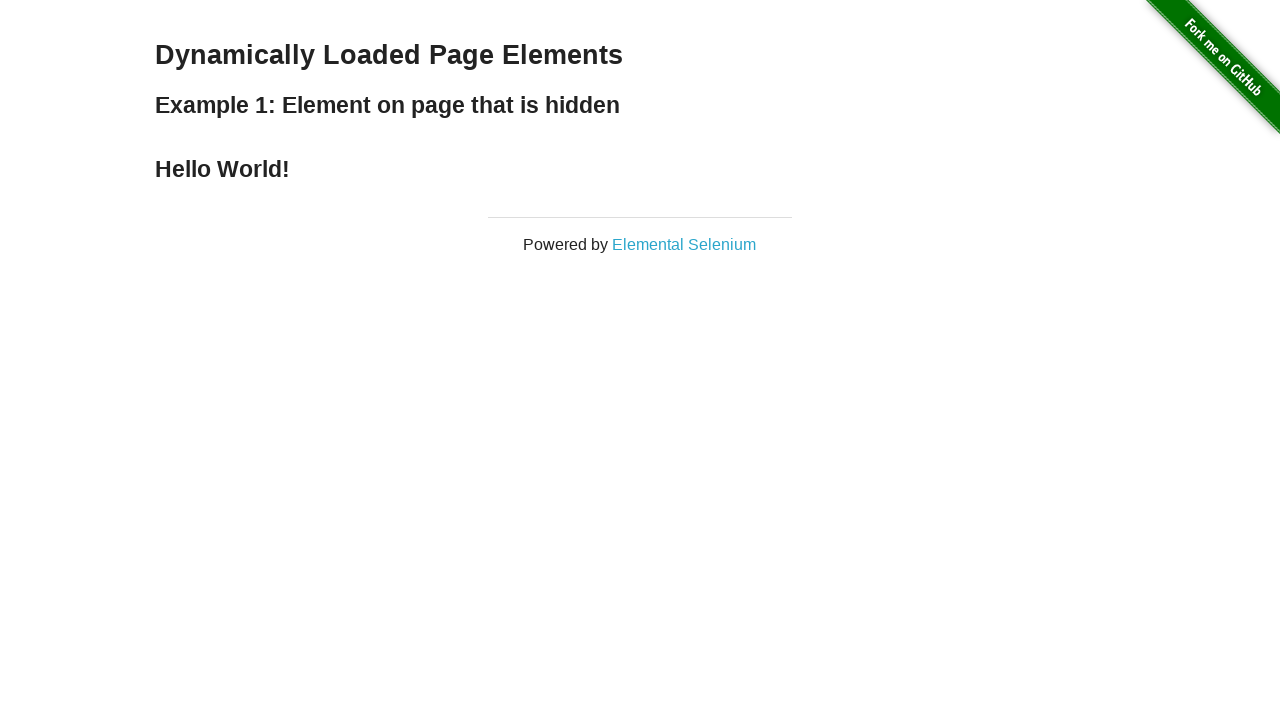